Tests the search functionality by entering "phone" in the search field, clicking the search button, and verifying that product results are displayed.

Starting URL: https://naveenautomationlabs.com/opencart/

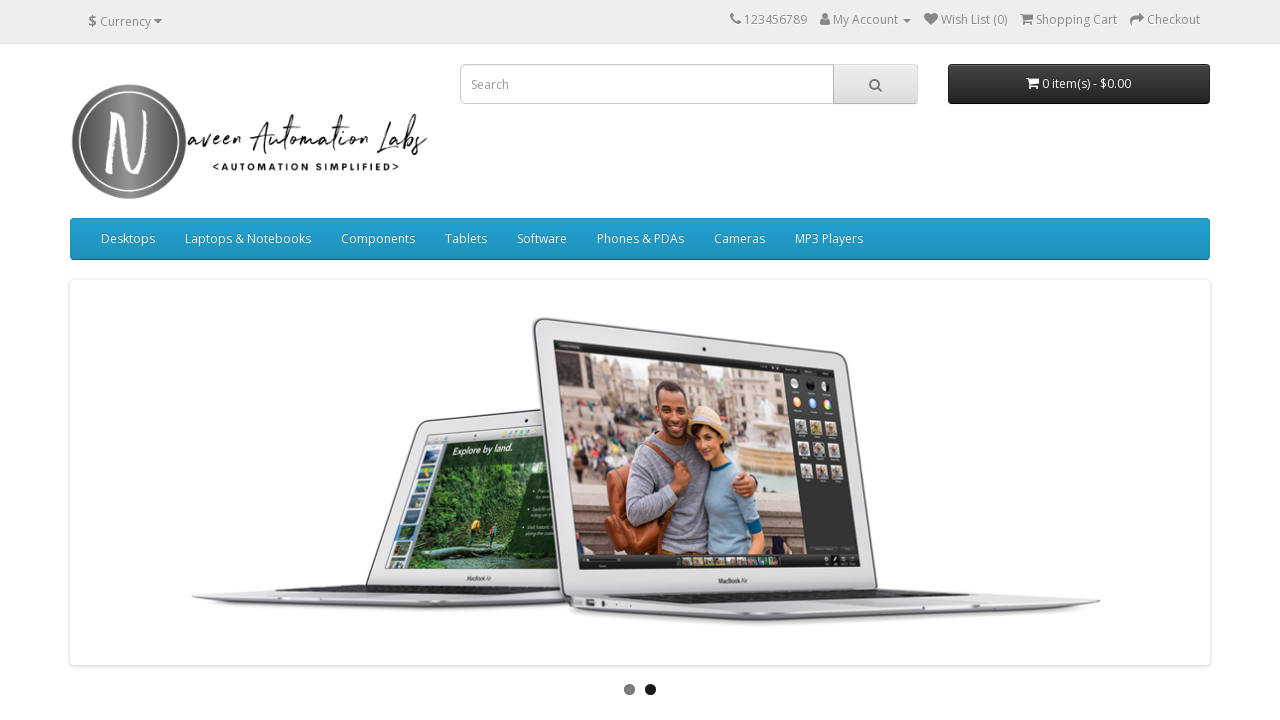

Navigated to OpenCart homepage
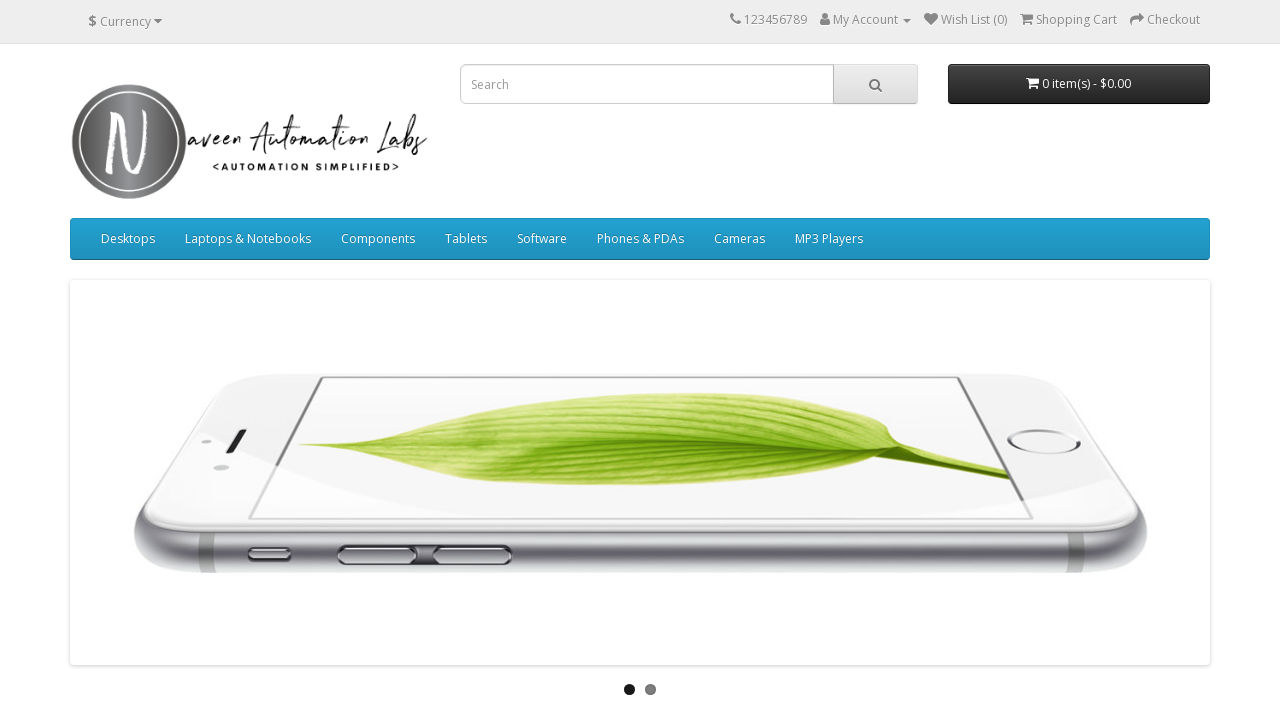

Filled search field with 'phone' on #search input[name='search']
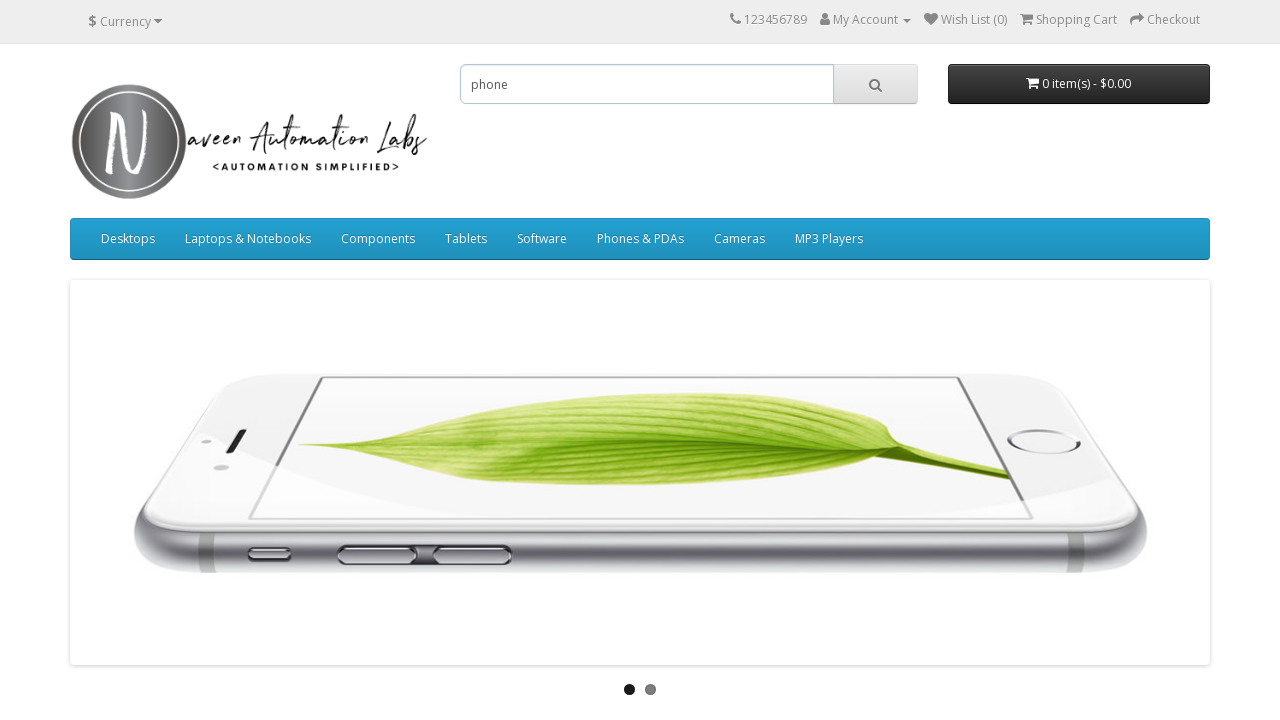

Clicked search button to search for products at (875, 84) on #search button[type='button']
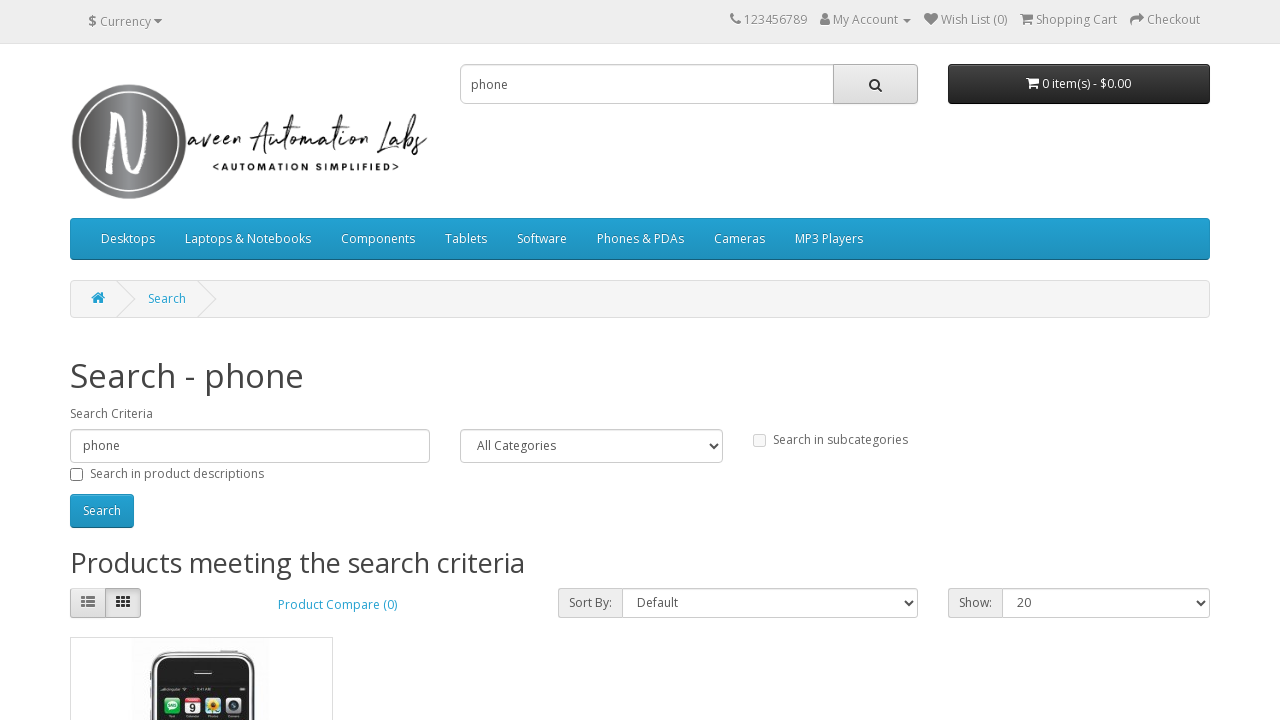

Product results loaded and visible
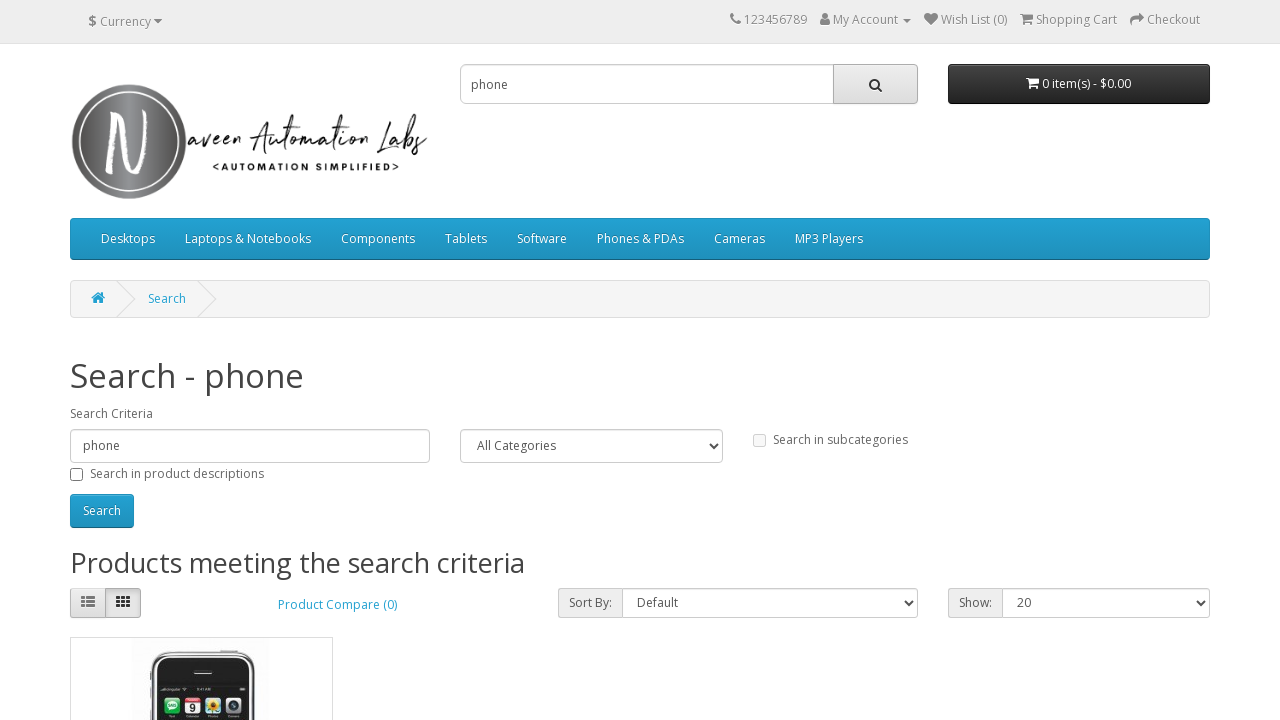

Verified search results contain 1 product(s)
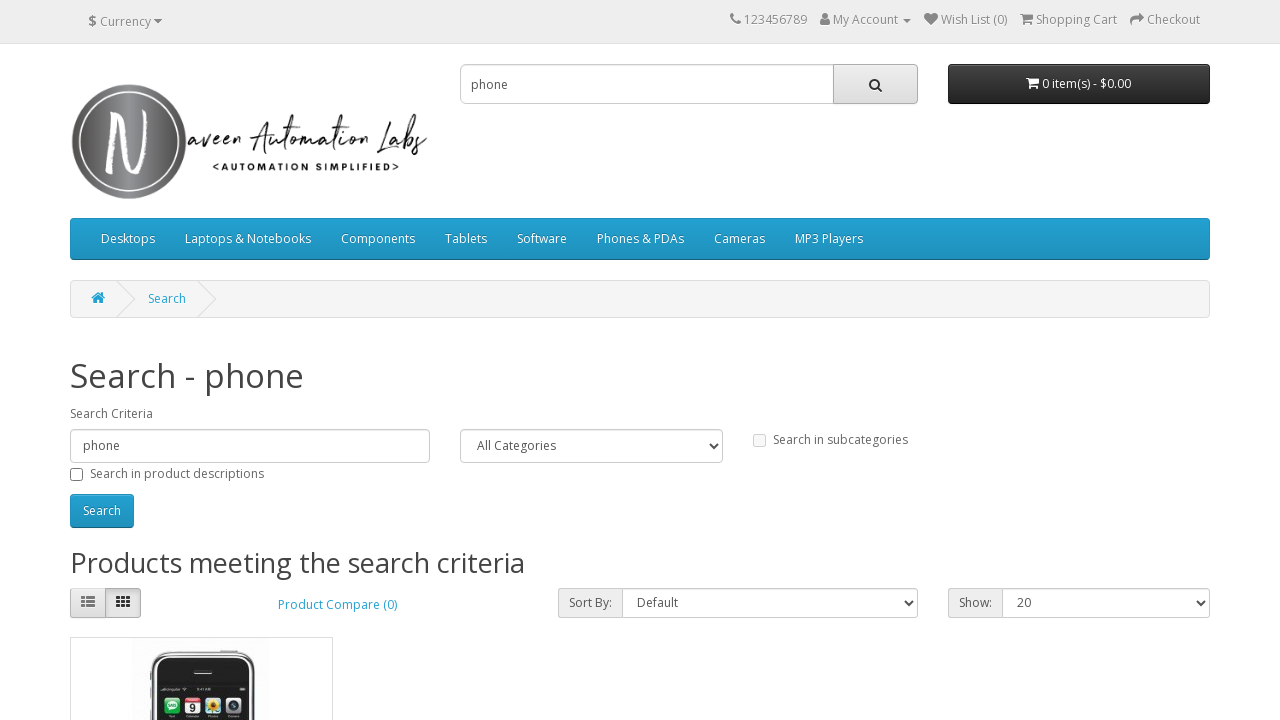

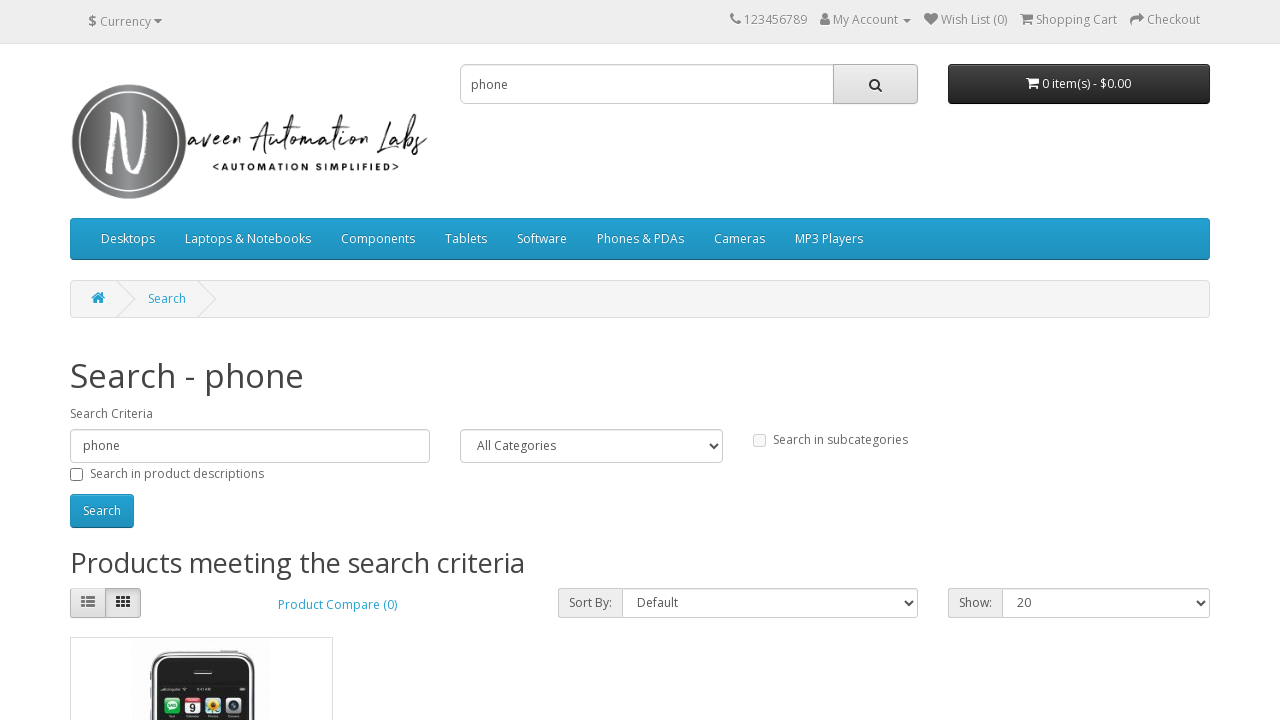